Solves a math captcha by extracting a value from an element attribute, calculating a mathematical function, and submitting the form with checkbox and radio button selections

Starting URL: http://suninjuly.github.io/get_attribute.html

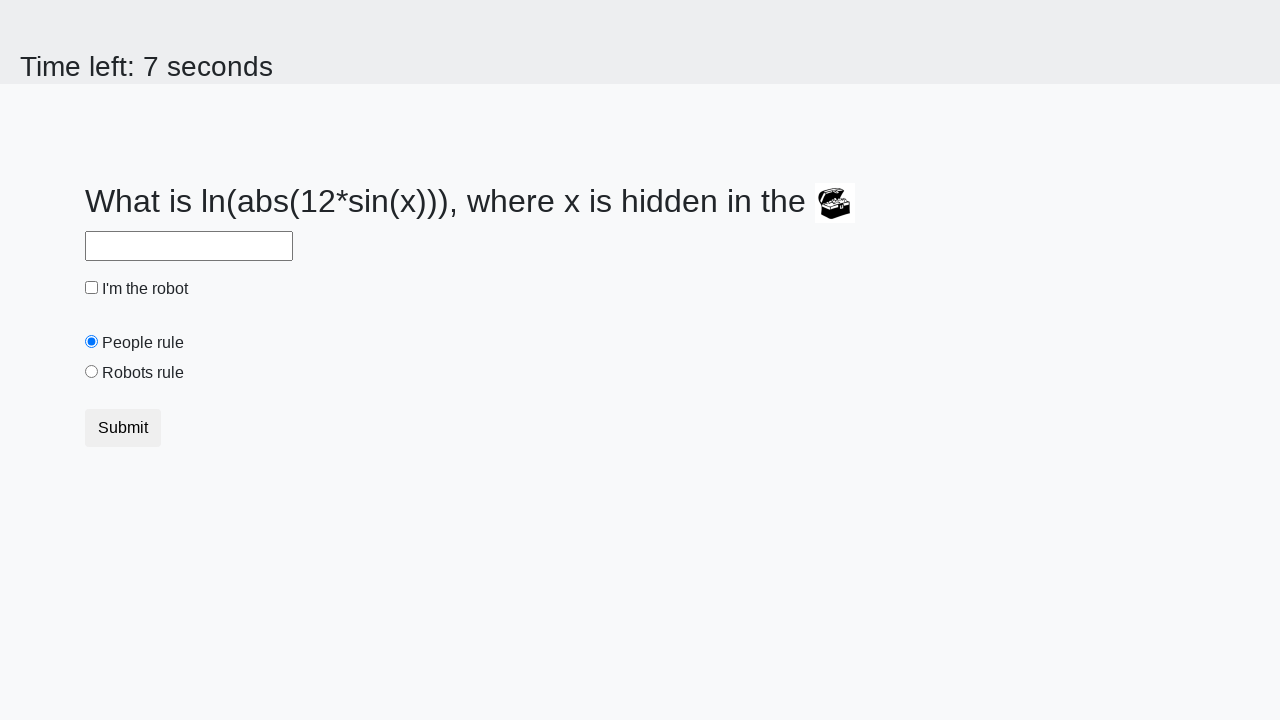

Located the treasure element by ID
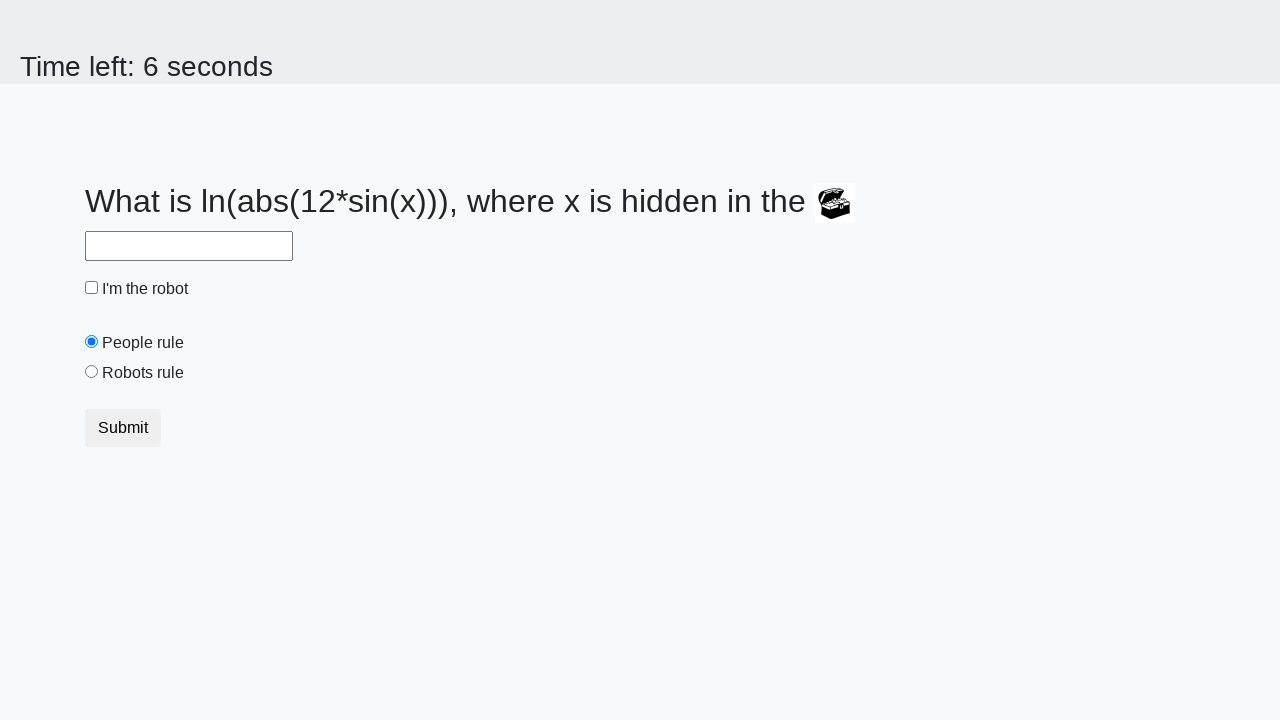

Extracted valuex attribute: 353
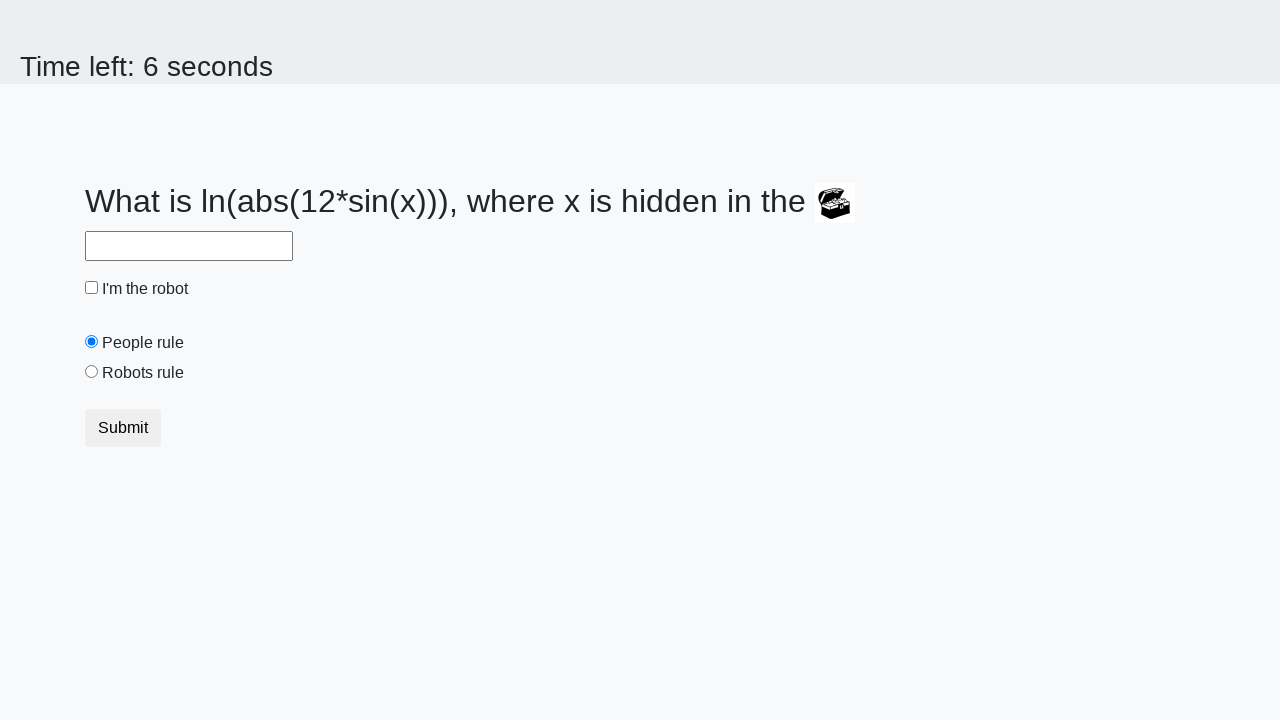

Calculated mathematical function result: 2.38983740893438
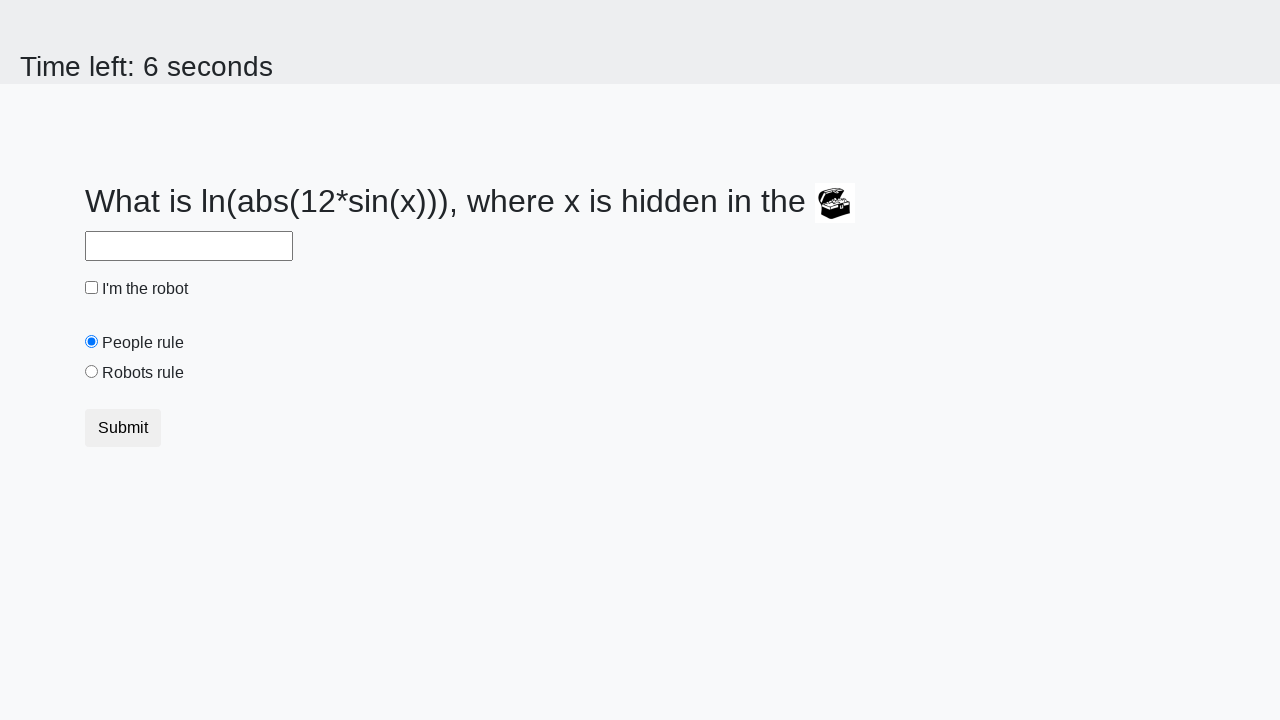

Filled answer field with calculated result on #answer
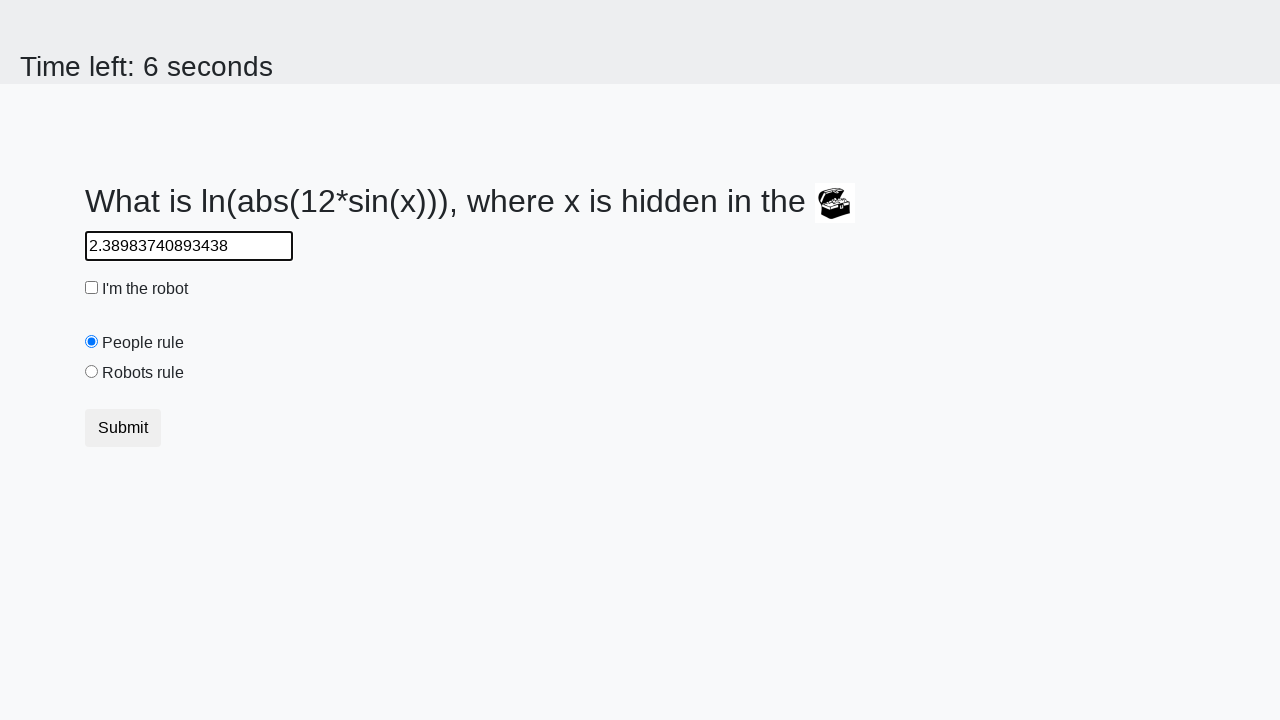

Checked the robot checkbox at (92, 288) on #robotCheckbox
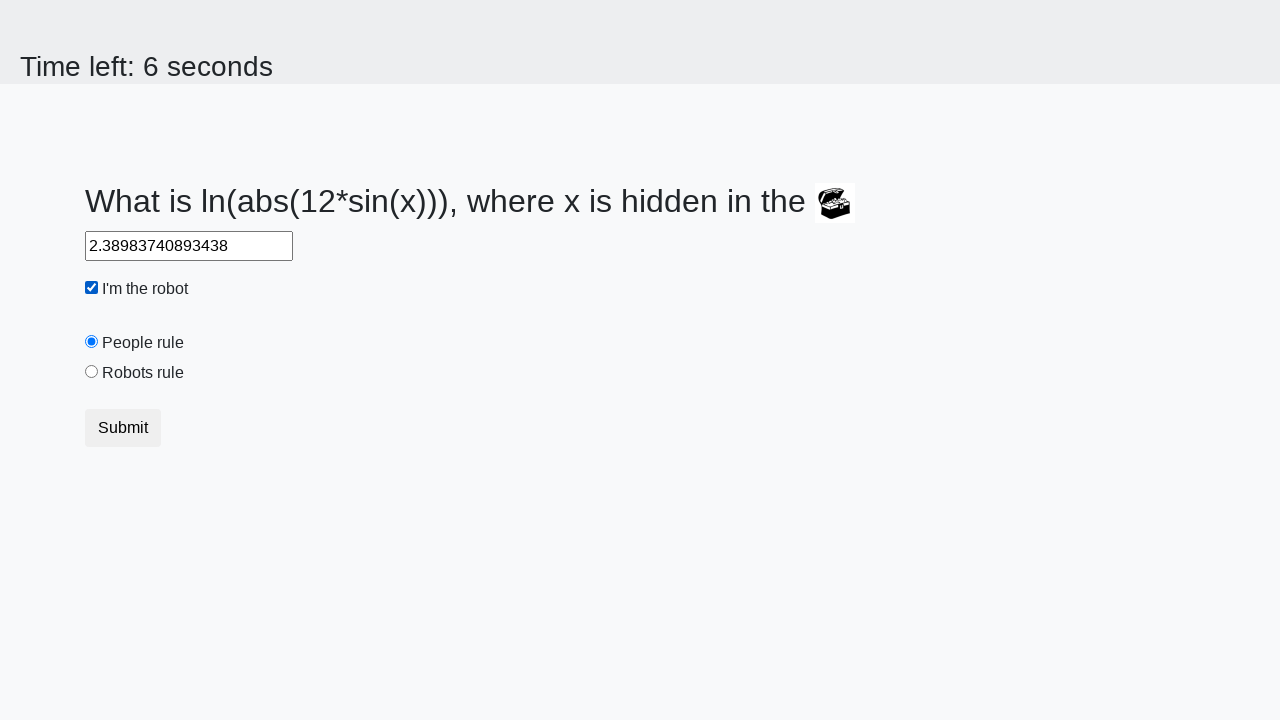

Selected the robots rule radio button at (92, 372) on #robotsRule
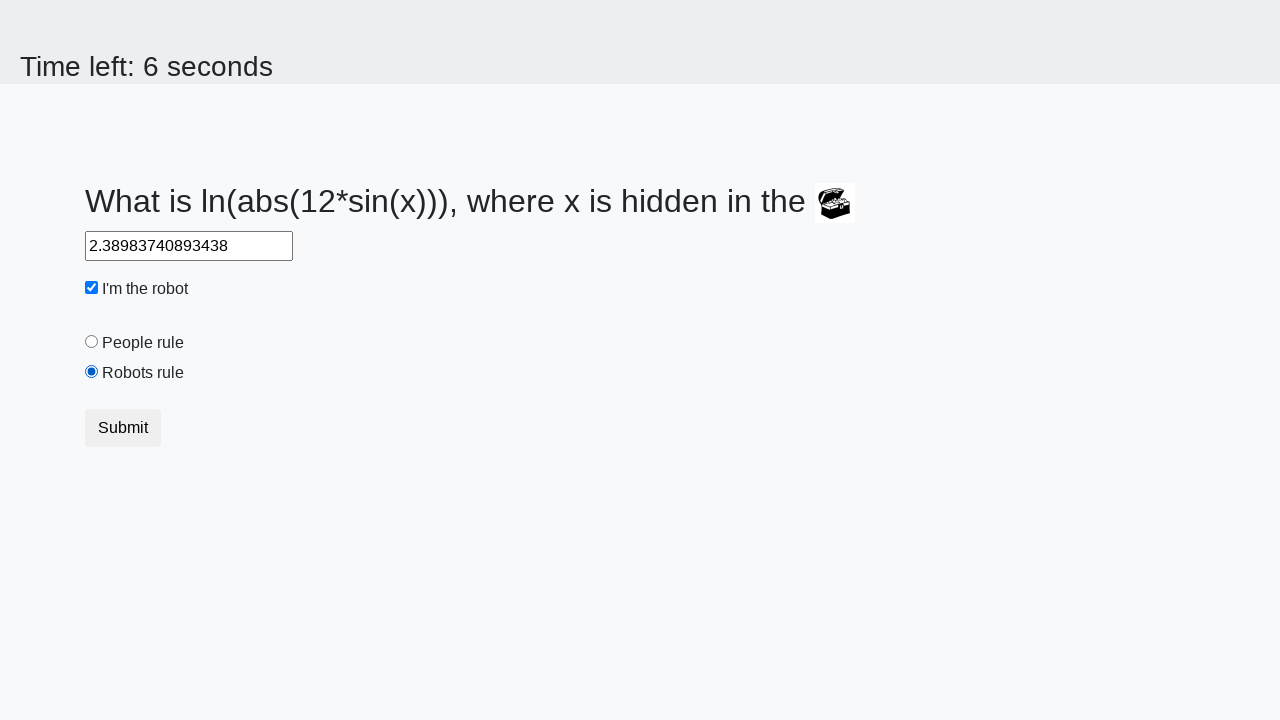

Clicked the submit button at (123, 428) on .btn-default
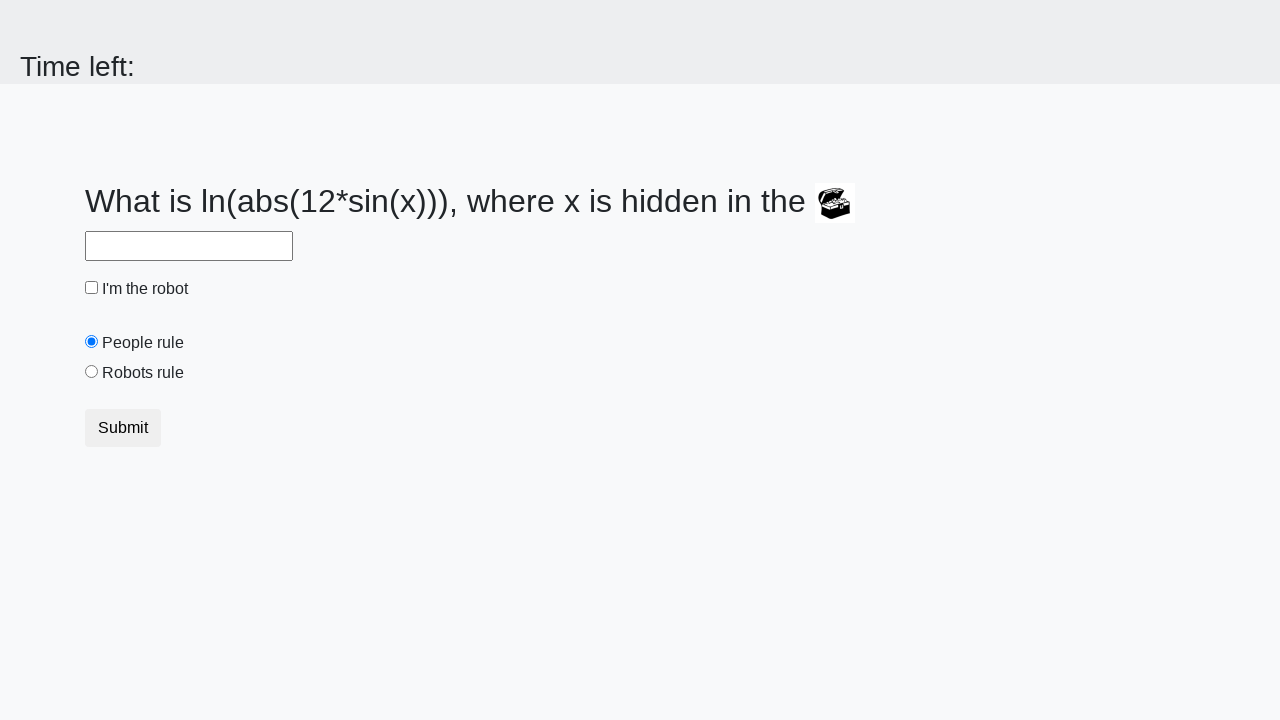

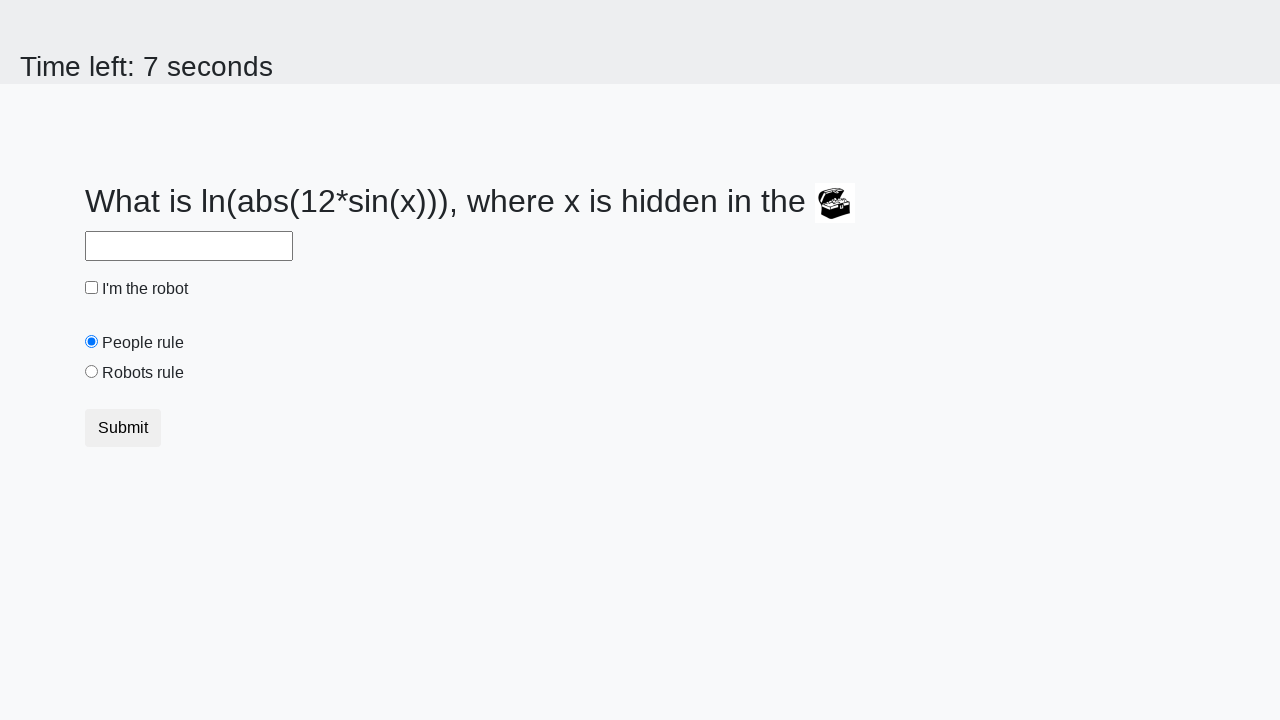